Tests registration form validation by submitting empty form and verifying all error messages appear

Starting URL: https://alada.vn/tai-khoan/dang-ky.html

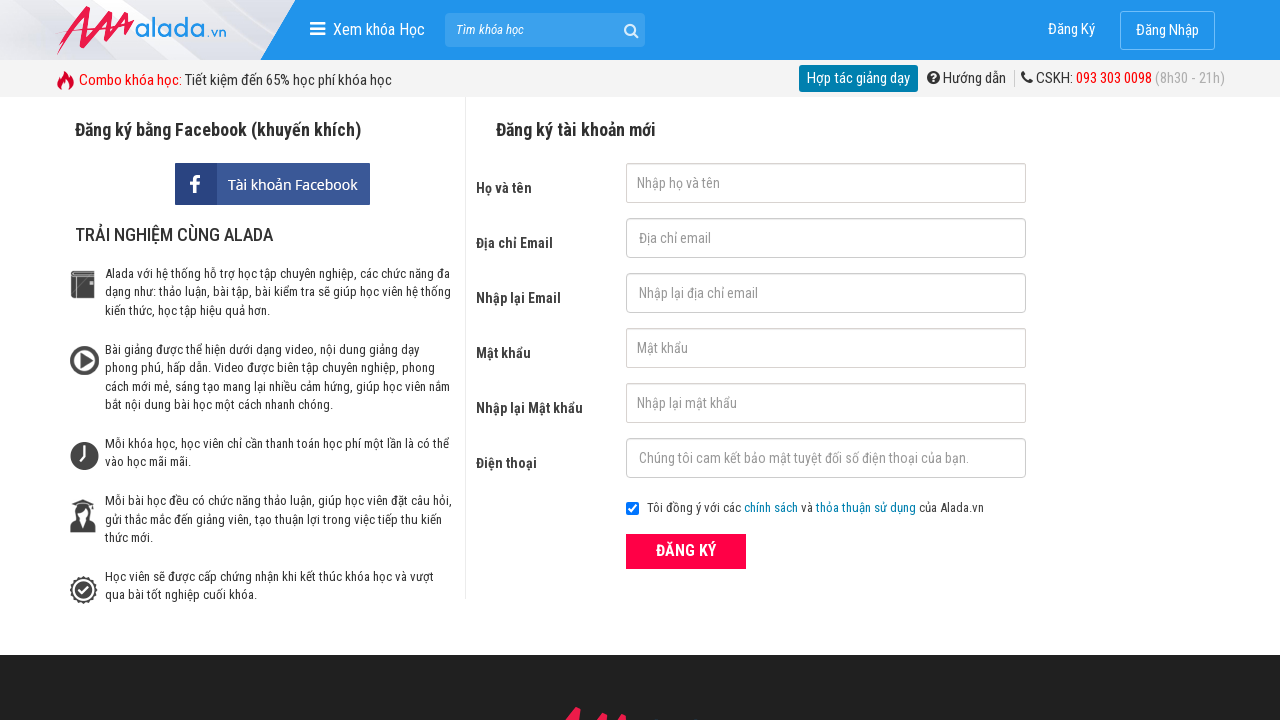

Clicked register button with empty form at (686, 551) on button.btn_pink_sm.fs16
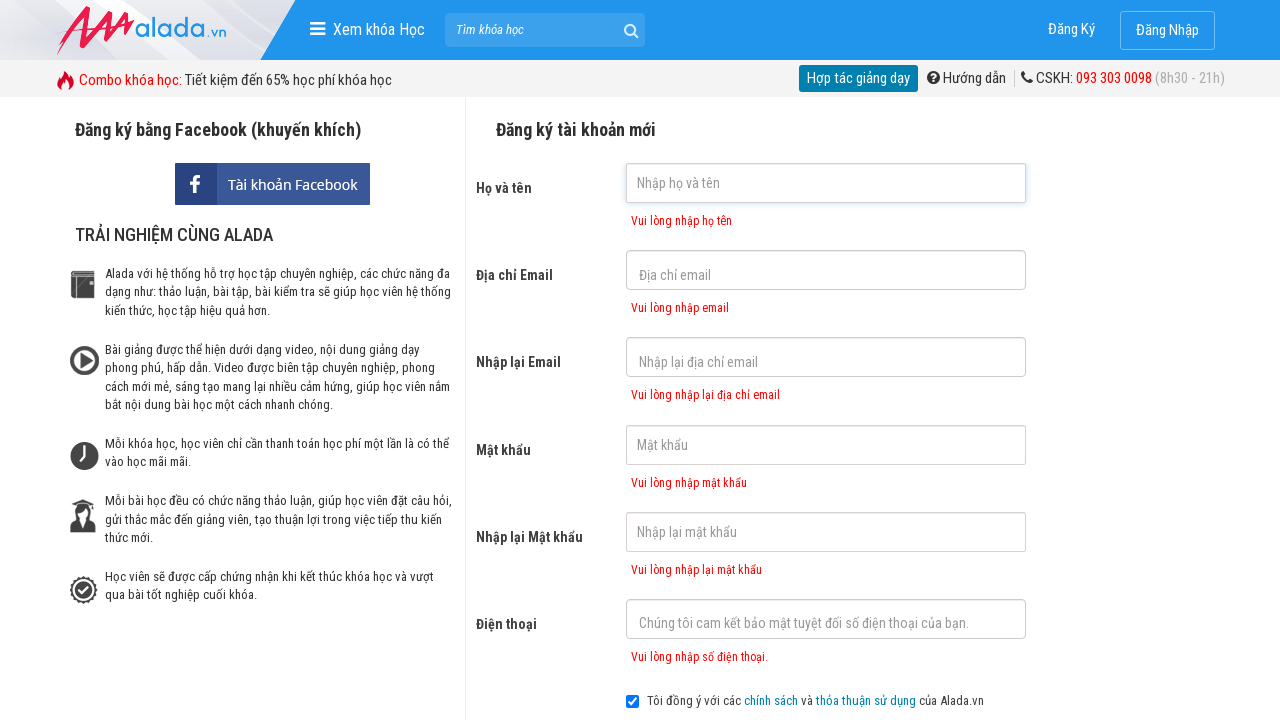

First name error message appeared
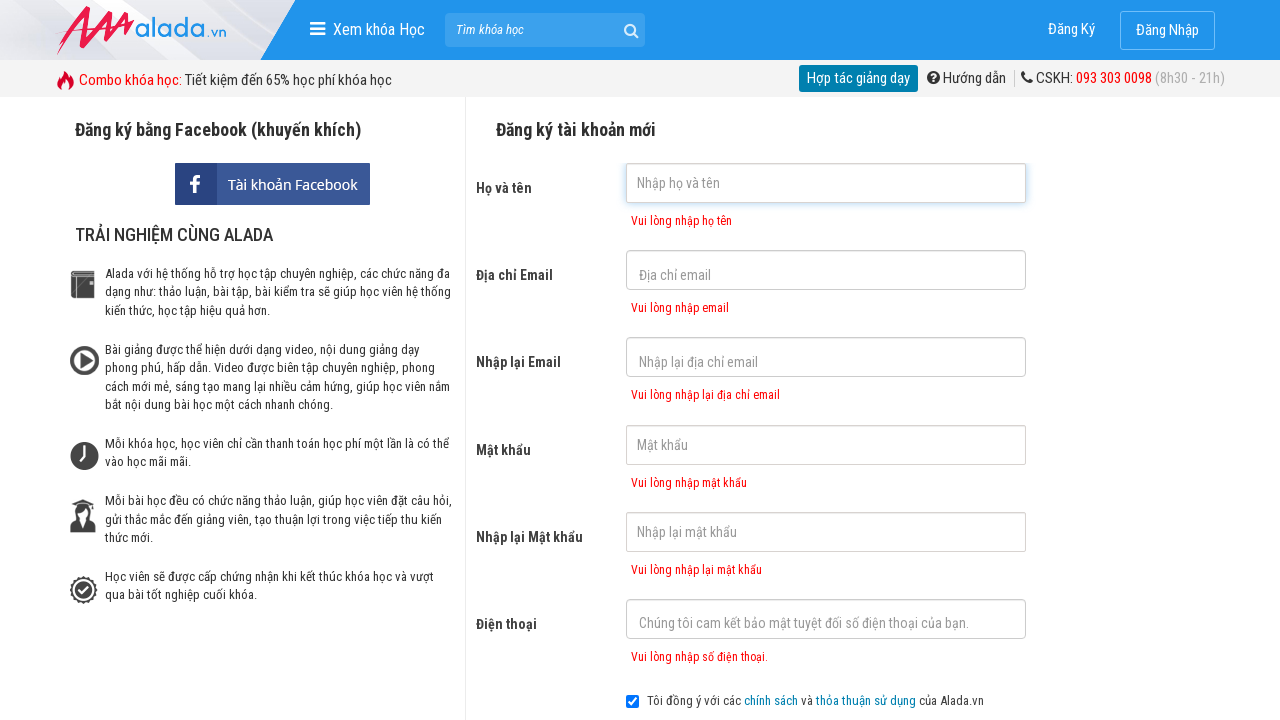

Email error message appeared
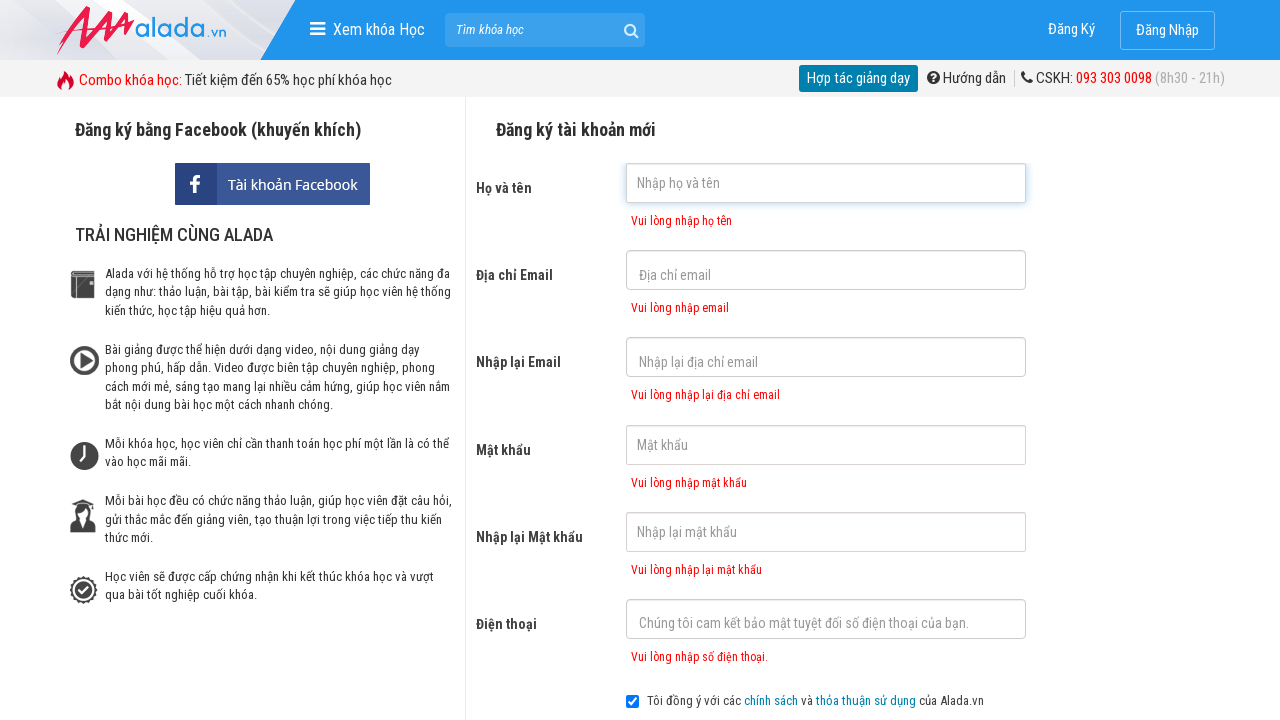

Confirm email error message appeared
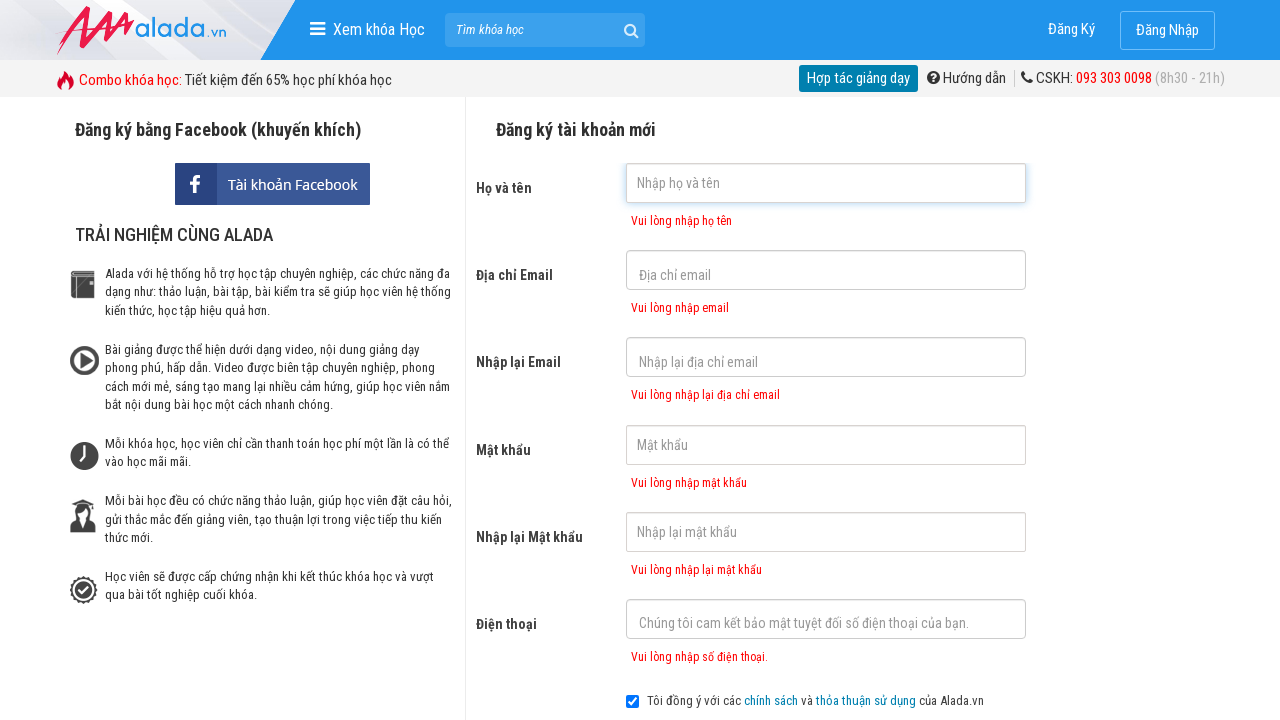

Password error message appeared
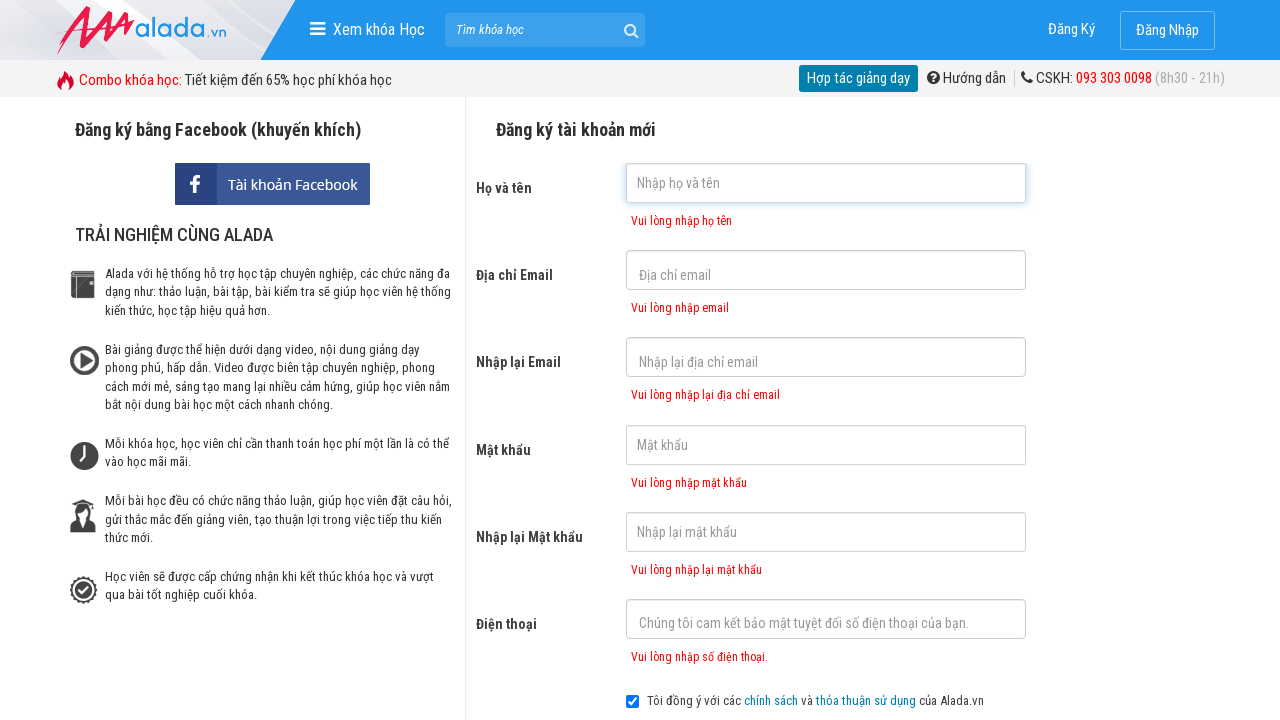

Confirm password error message appeared
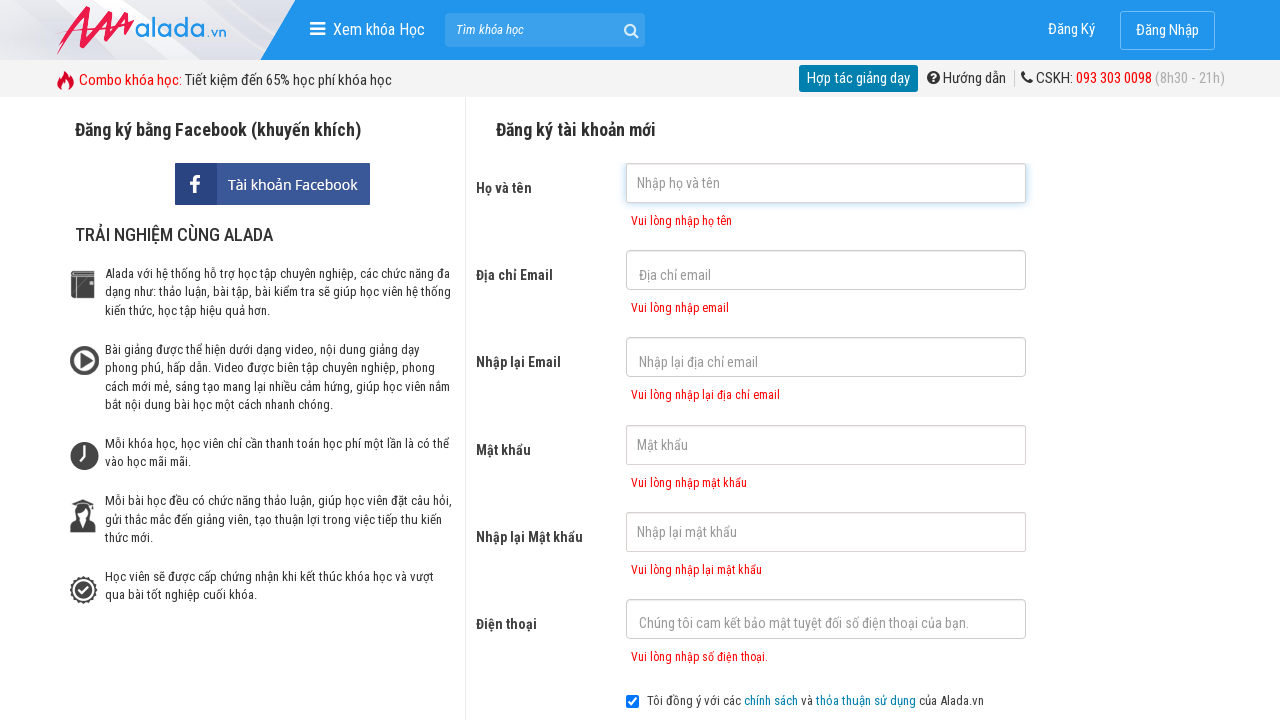

Phone number error message appeared
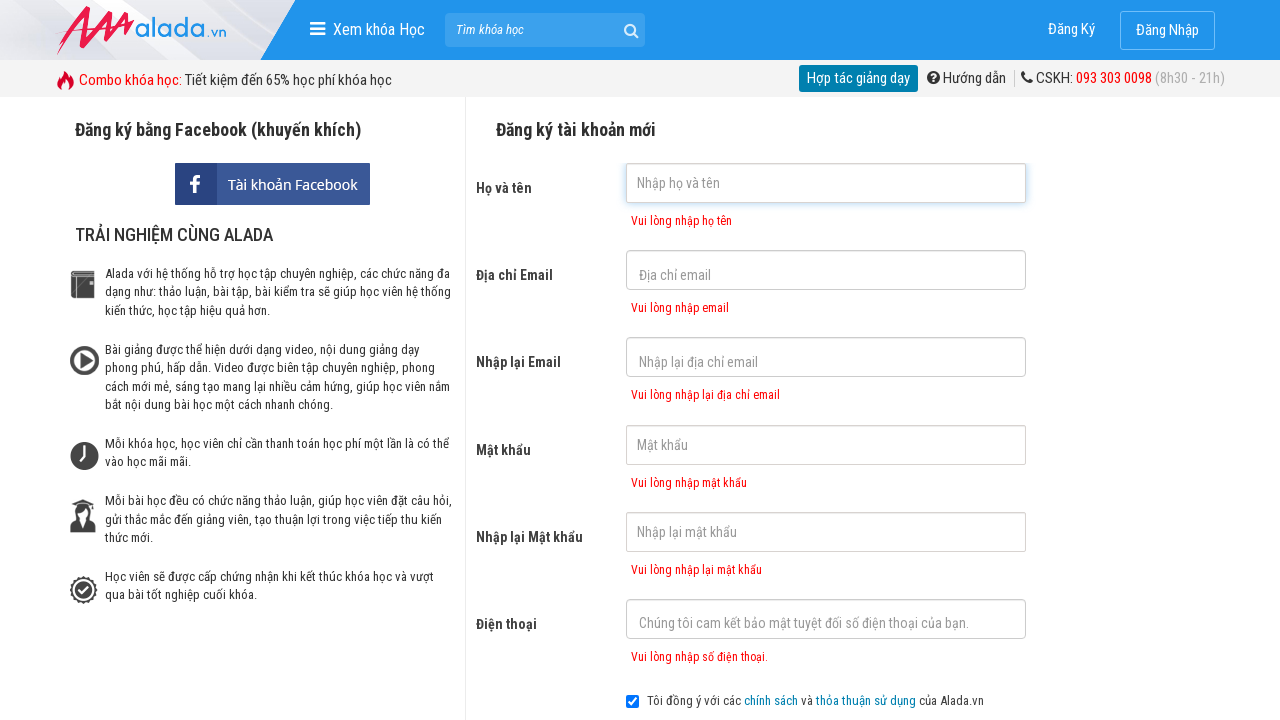

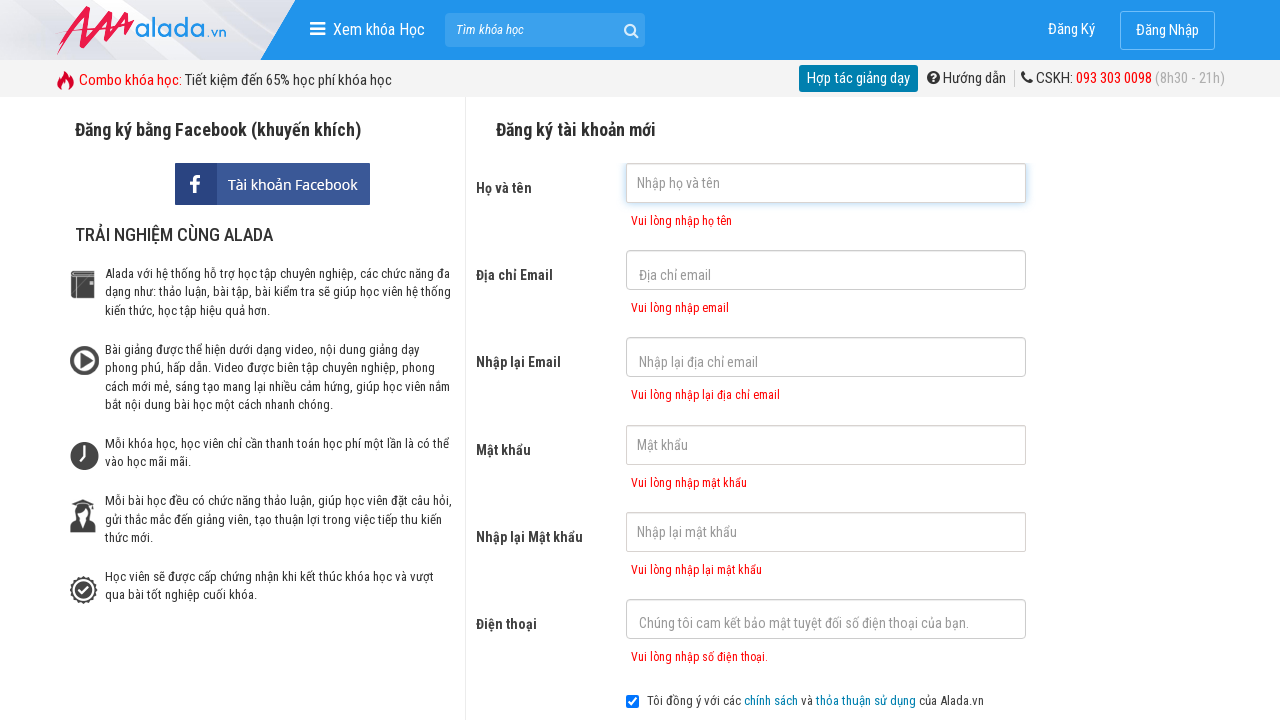